Waits for a price to reach $100, then clicks book button, calculates a mathematical expression, enters the result, and submits the form

Starting URL: http://suninjuly.github.io/explicit_wait2.html

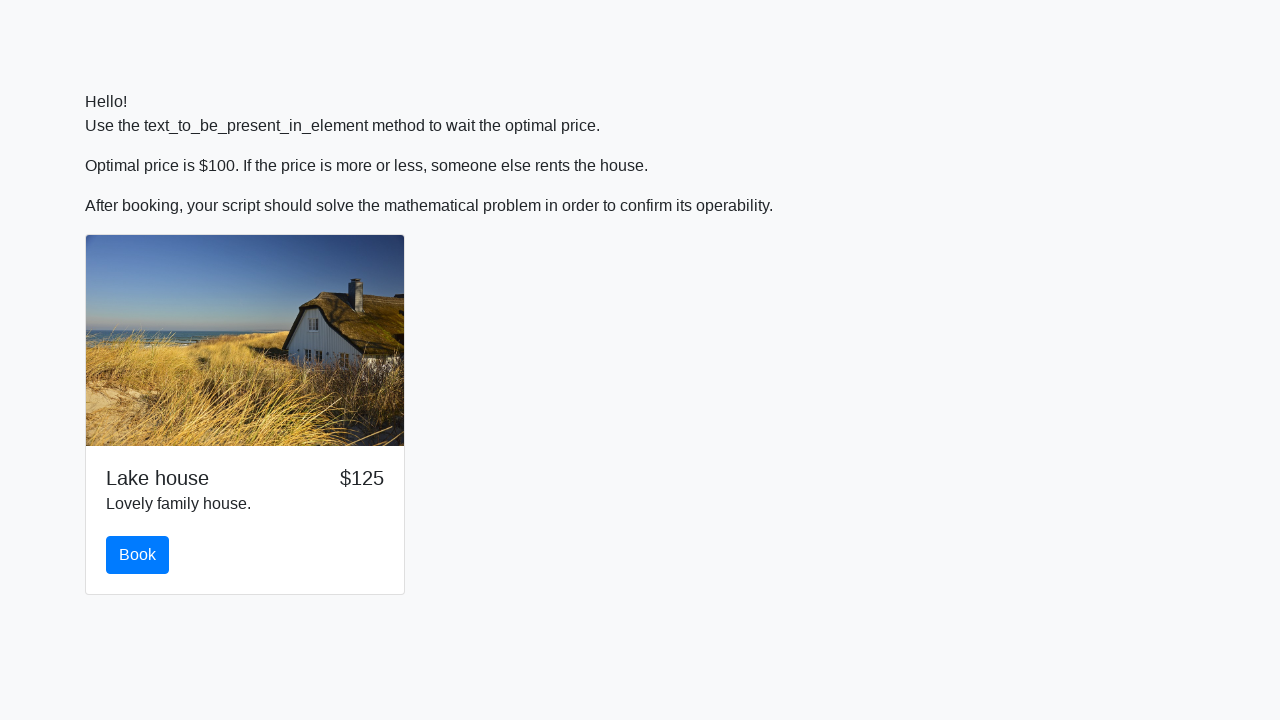

Waited for price to reach $100
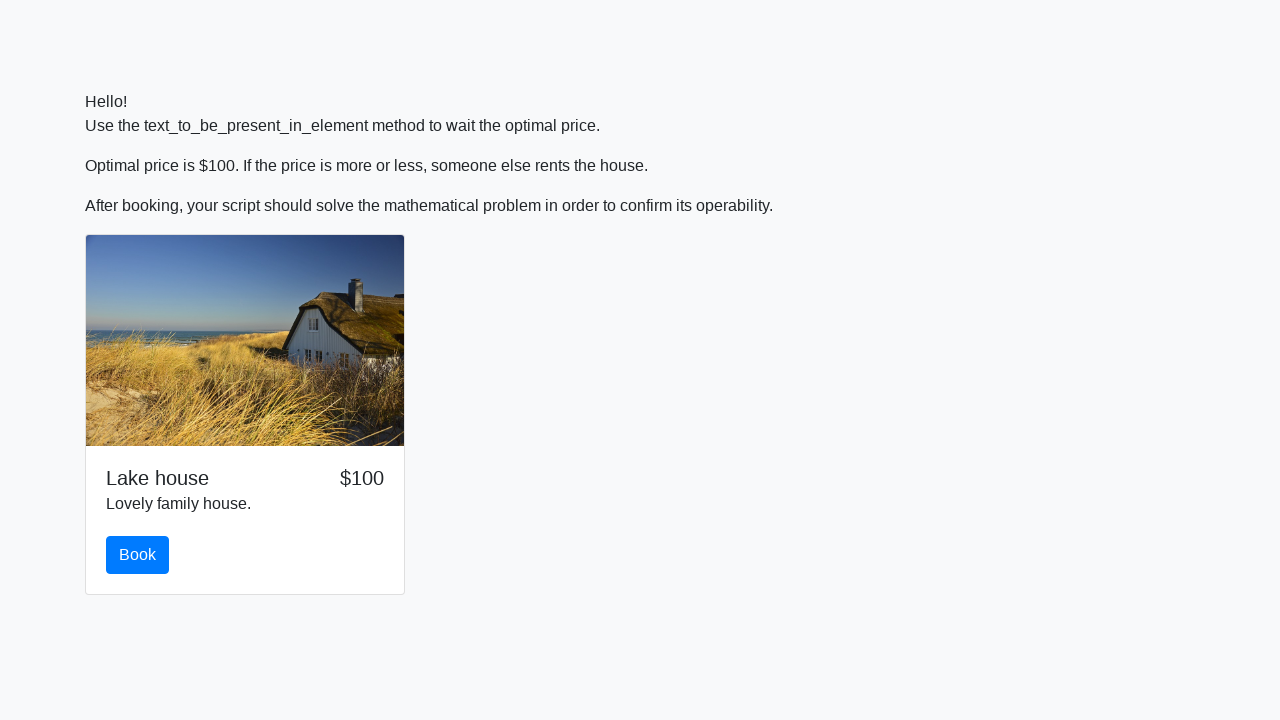

Clicked book button at (138, 555) on #book
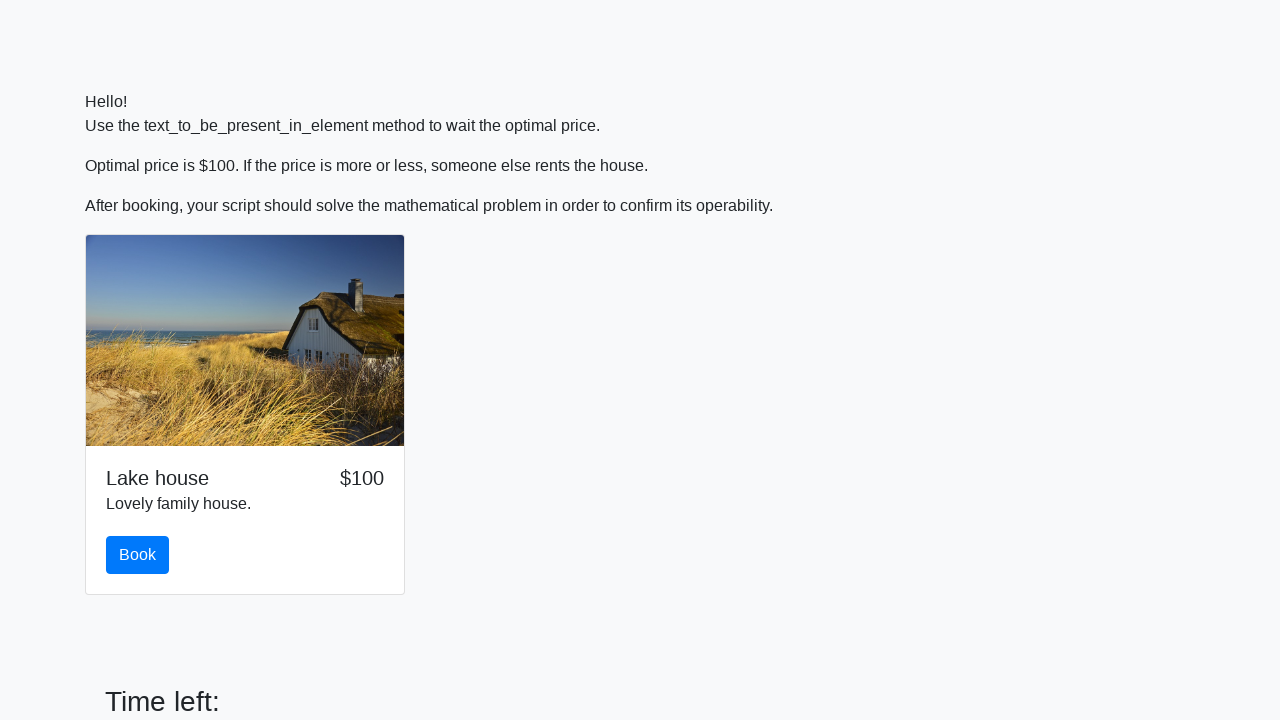

Retrieved input value for calculation
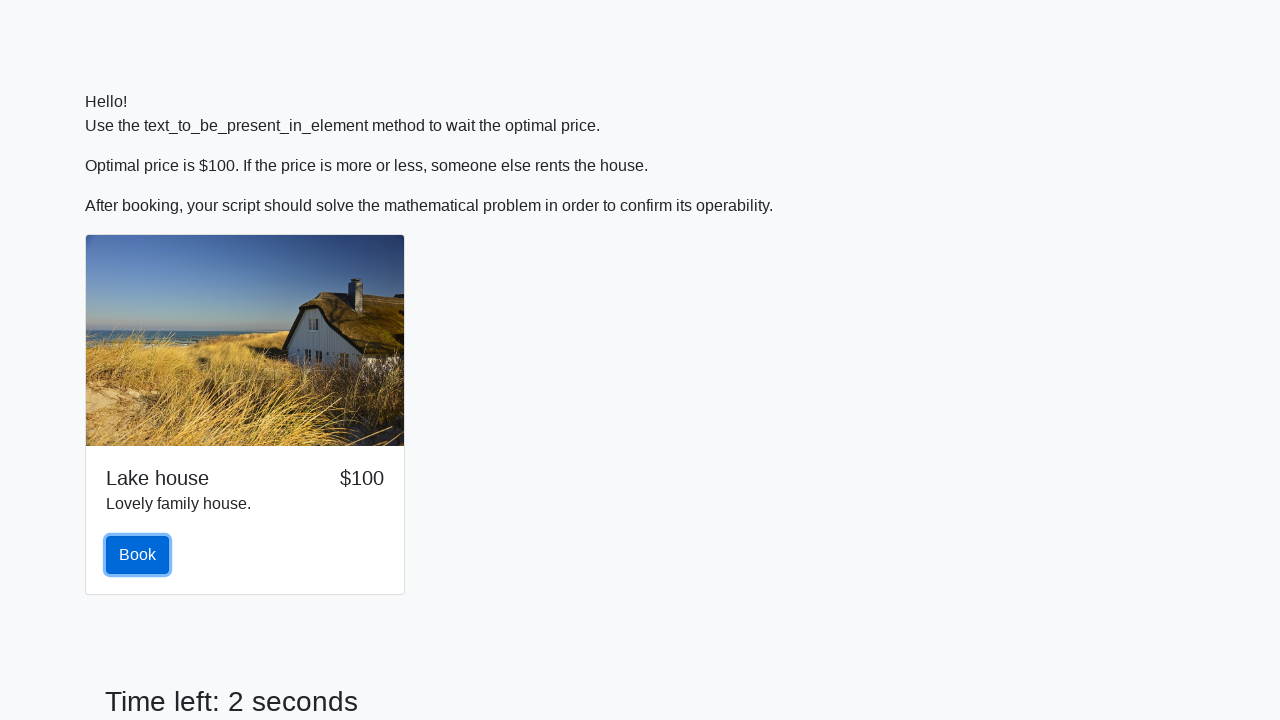

Calculated mathematical expression result: 2.4742167325107665
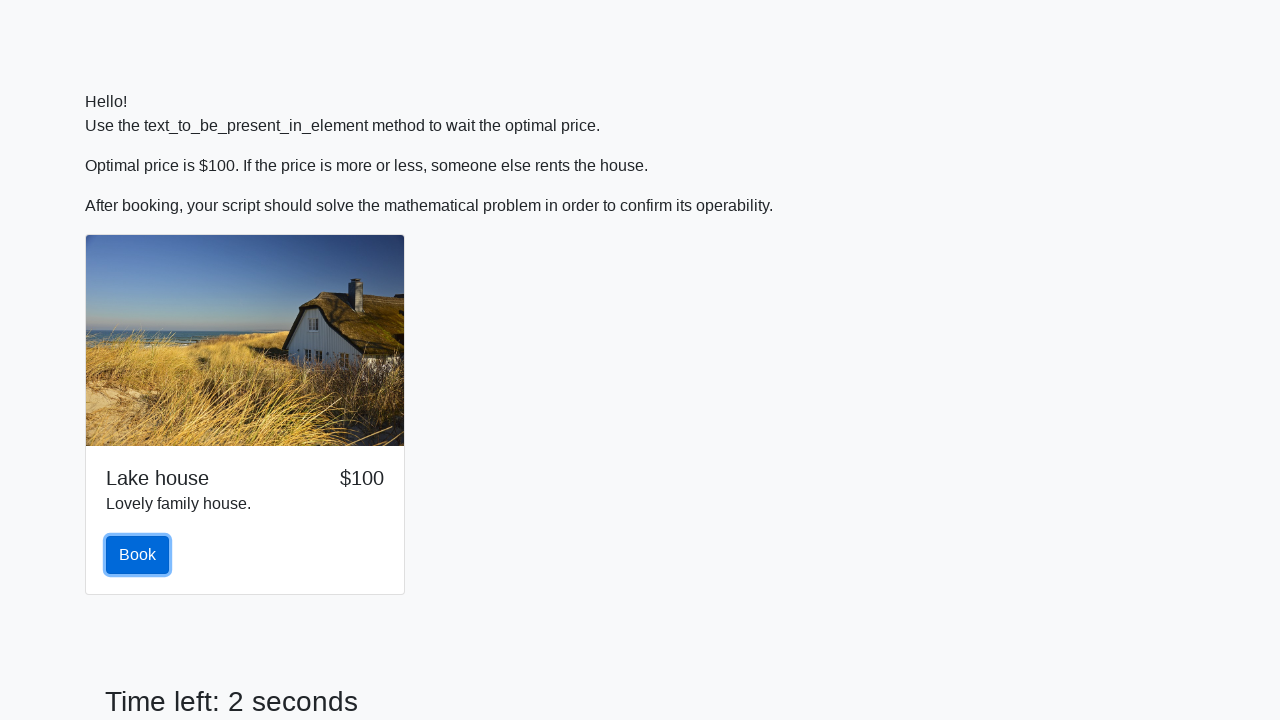

Entered calculated answer into form field on #answer.form-control
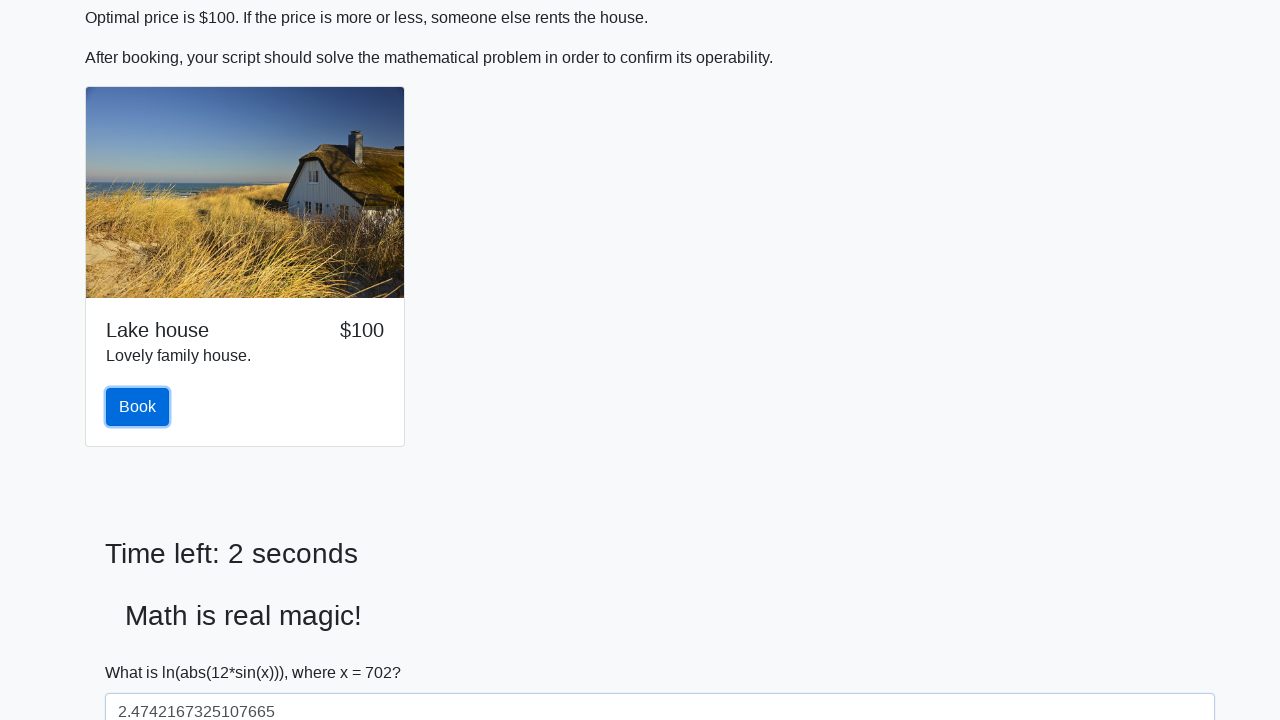

Submitted the form at (143, 651) on button[type='submit']
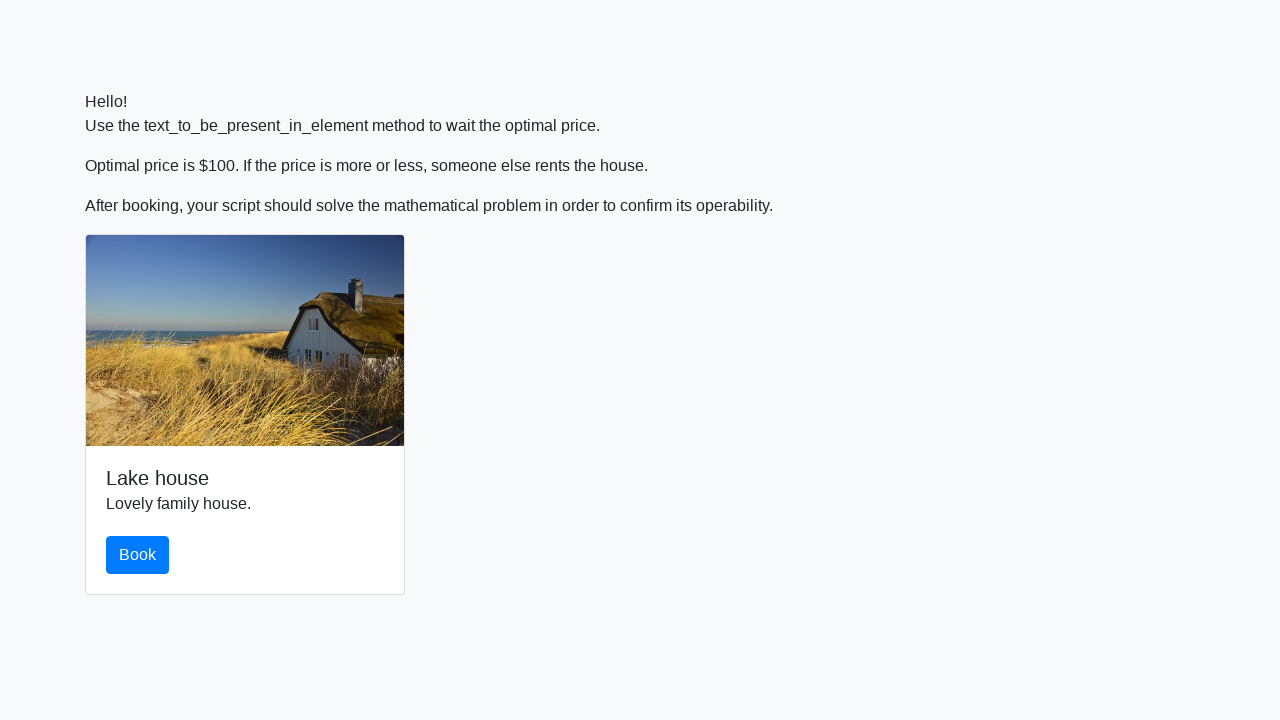

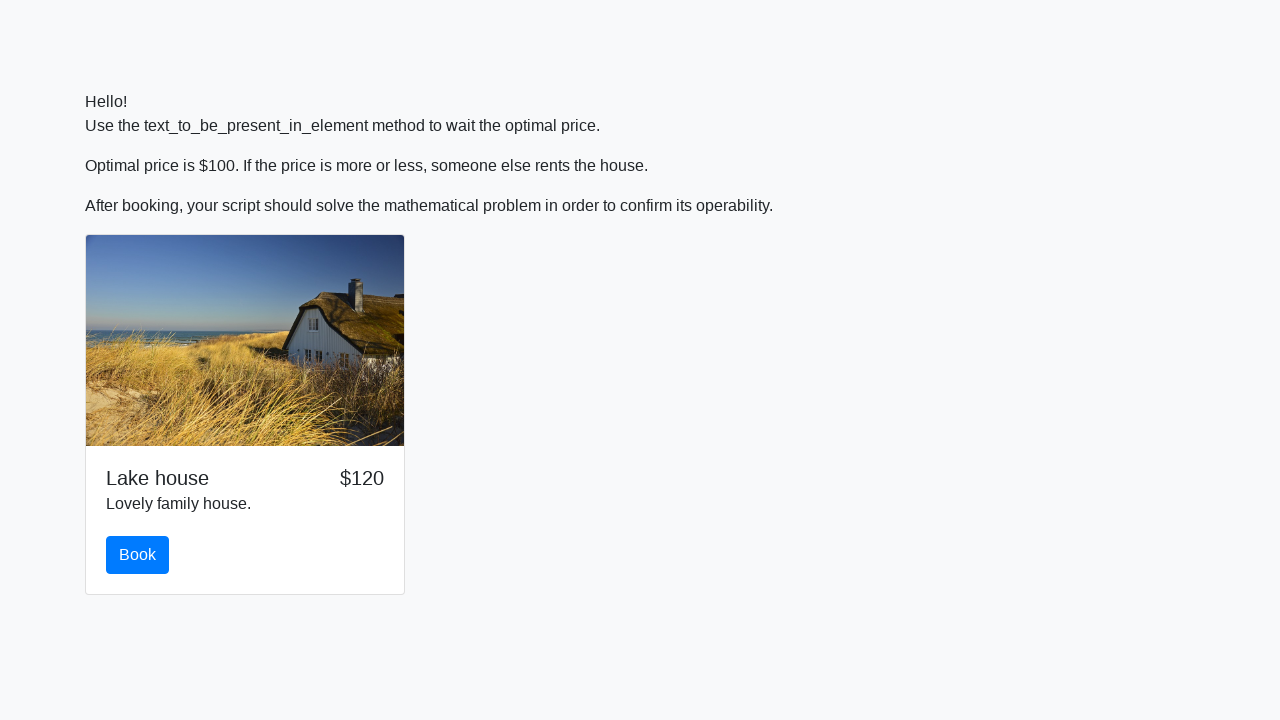